Tests adding and then removing an element on Herokuapp

Starting URL: https://the-internet.herokuapp.com/

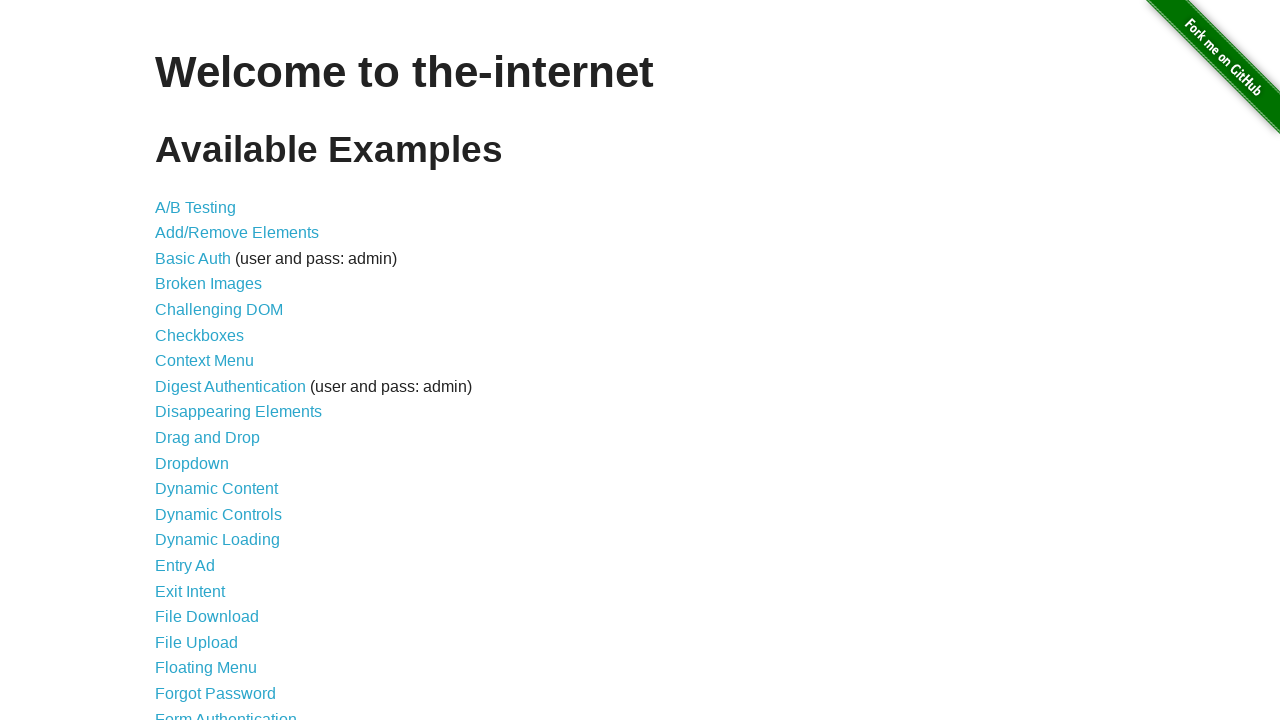

Clicked on Add/Remove Elements link at (237, 233) on xpath=//a[@href='/add_remove_elements/']
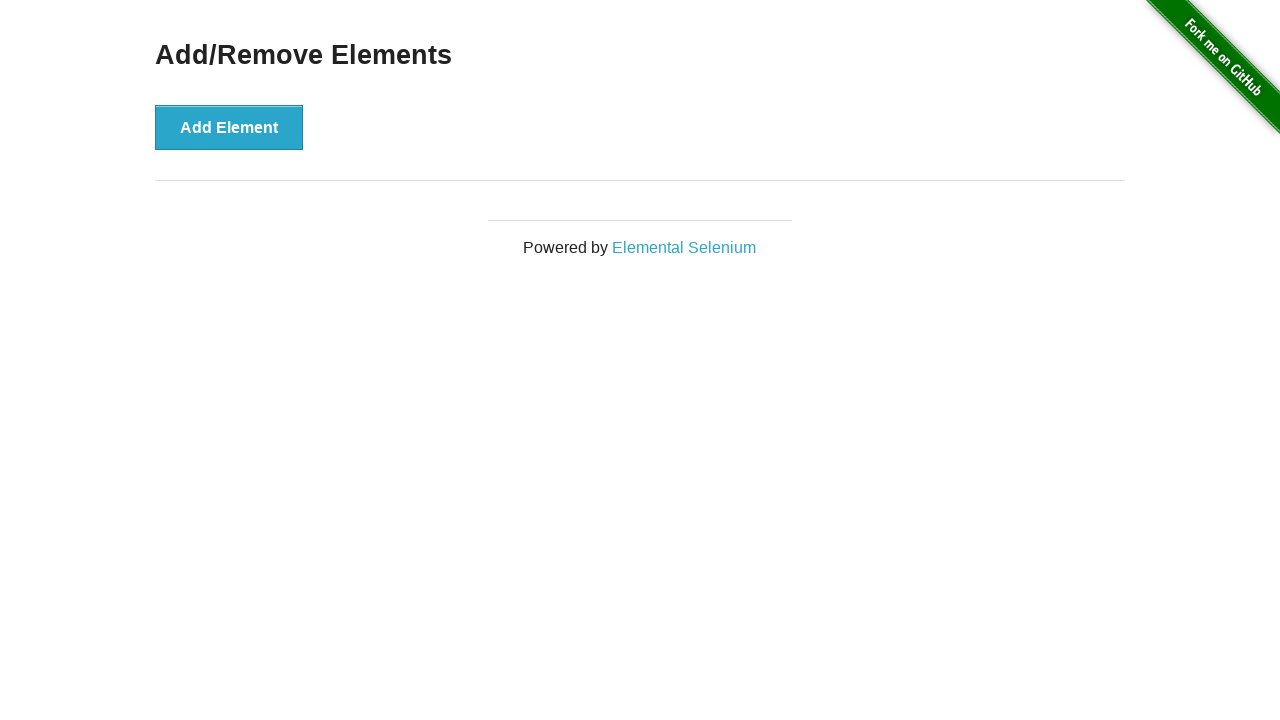

Clicked Add Element button at (229, 127) on xpath=//button[@onclick='addElement()']
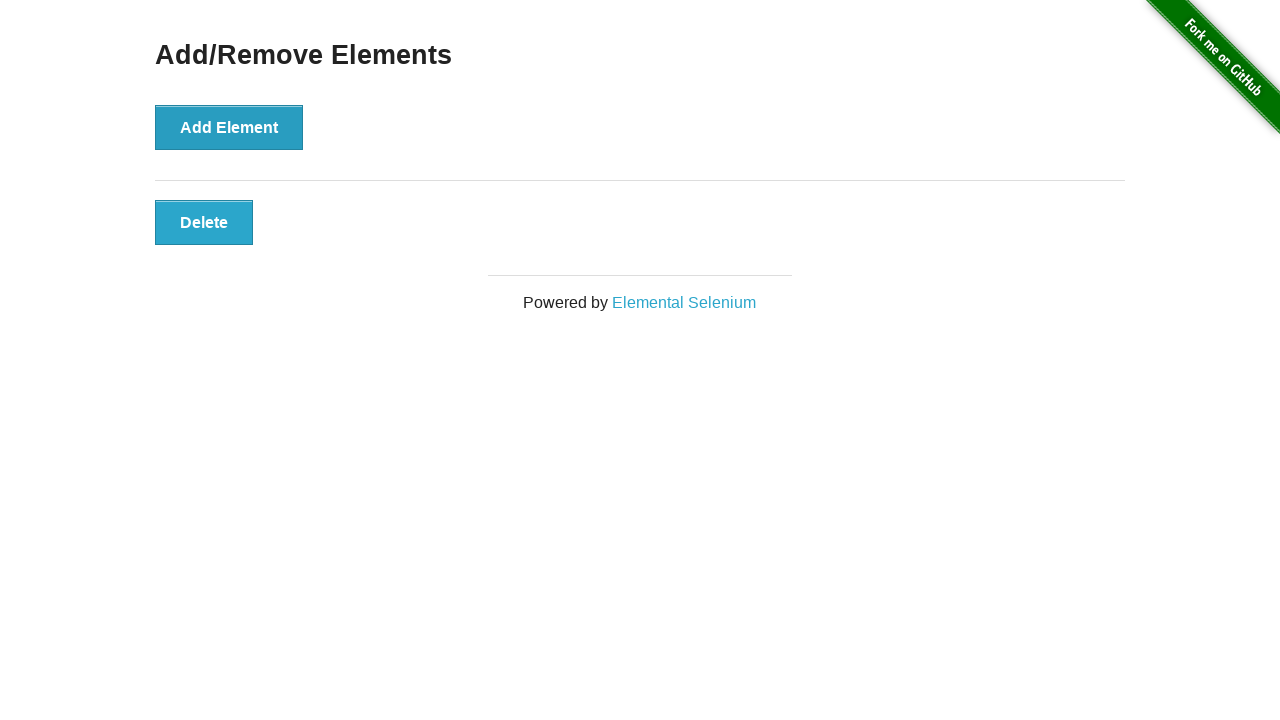

New element appeared on the page
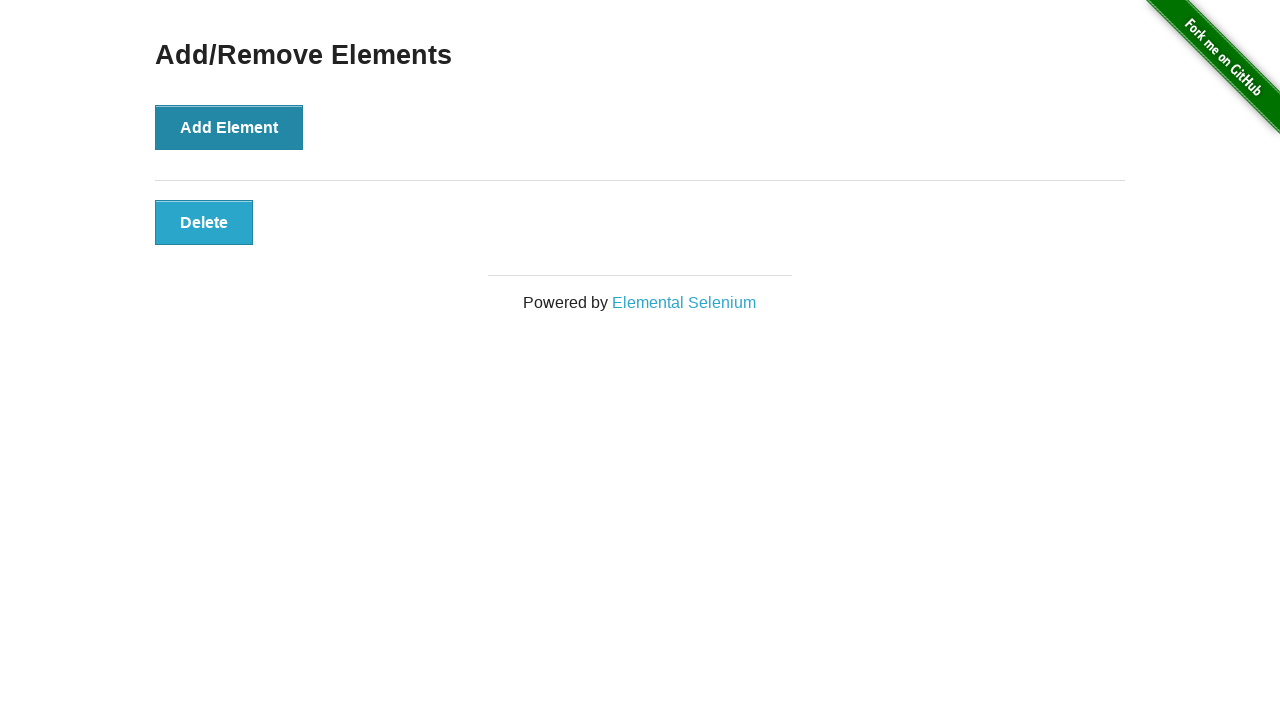

Clicked the added element to remove it at (204, 222) on xpath=//button[@class='added-manually']
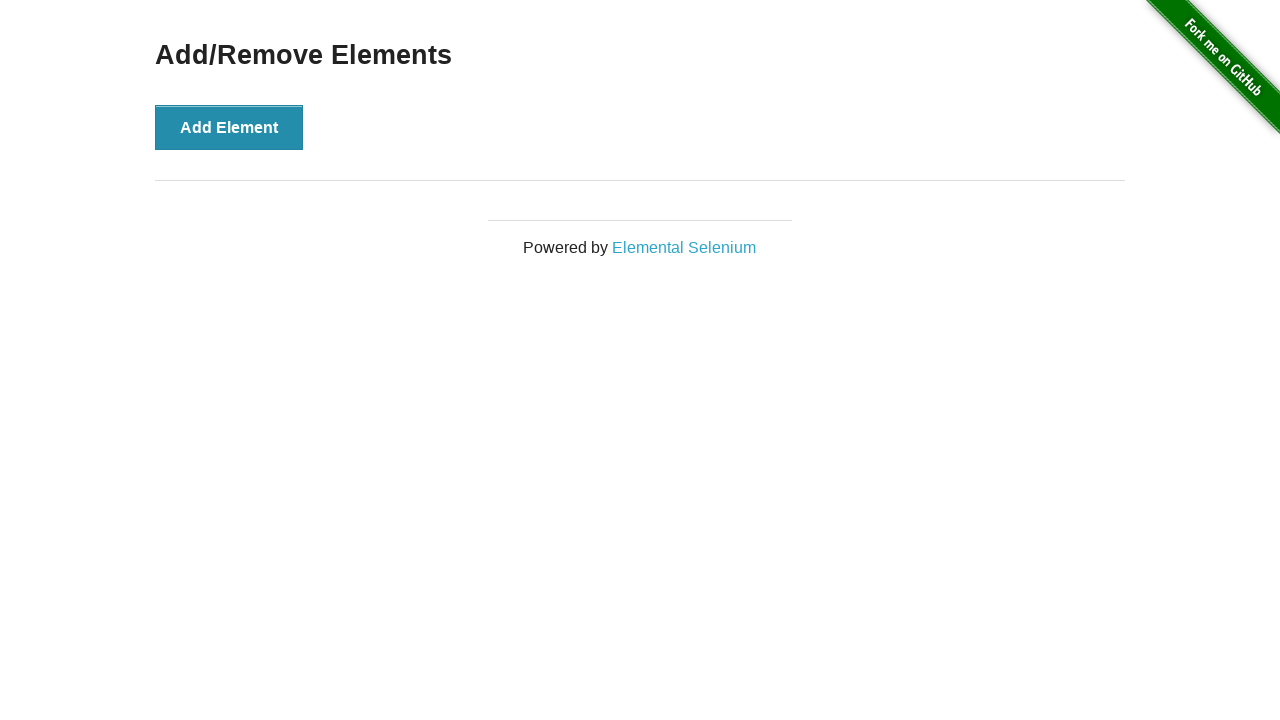

Waited for element removal to complete
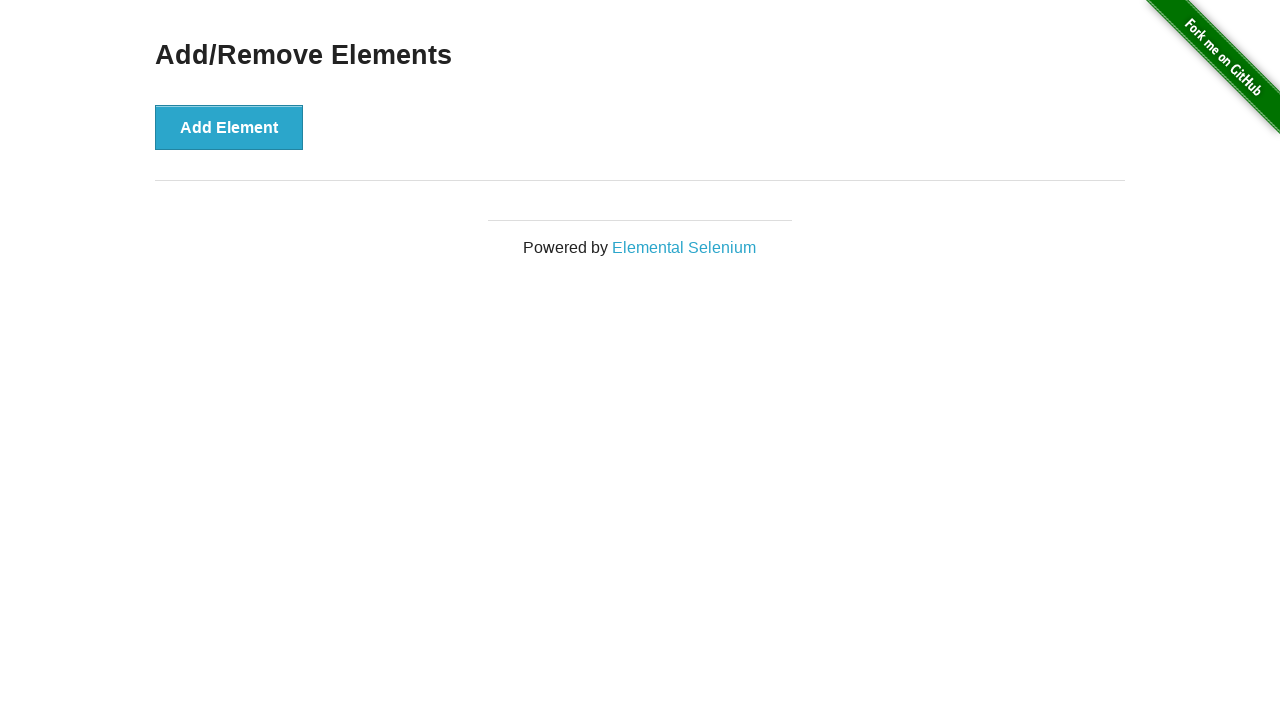

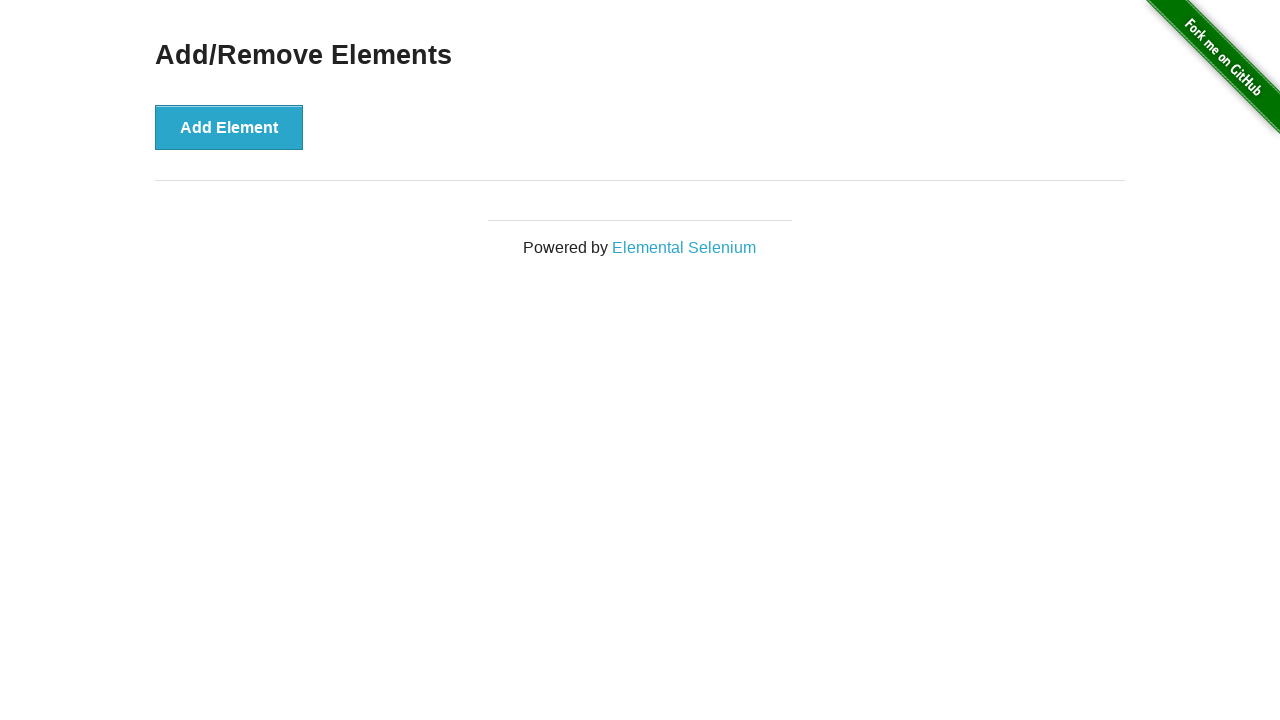